Tests the Missouri Ethics Commission Campaign Finance search page by entering a committee name into the search field

Starting URL: https://mec.mo.gov/MEC/Campaign_Finance/CFSearch.aspx#gsc.tab=0

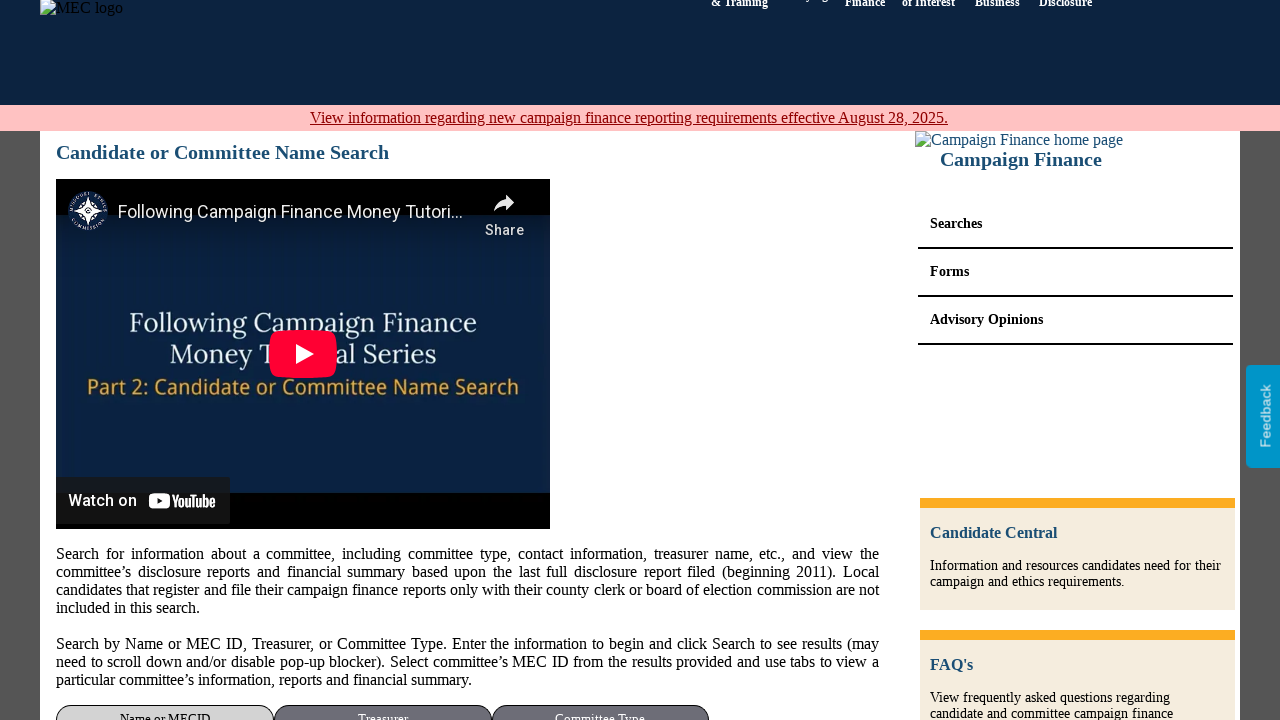

Waited for page to load with networkidle state
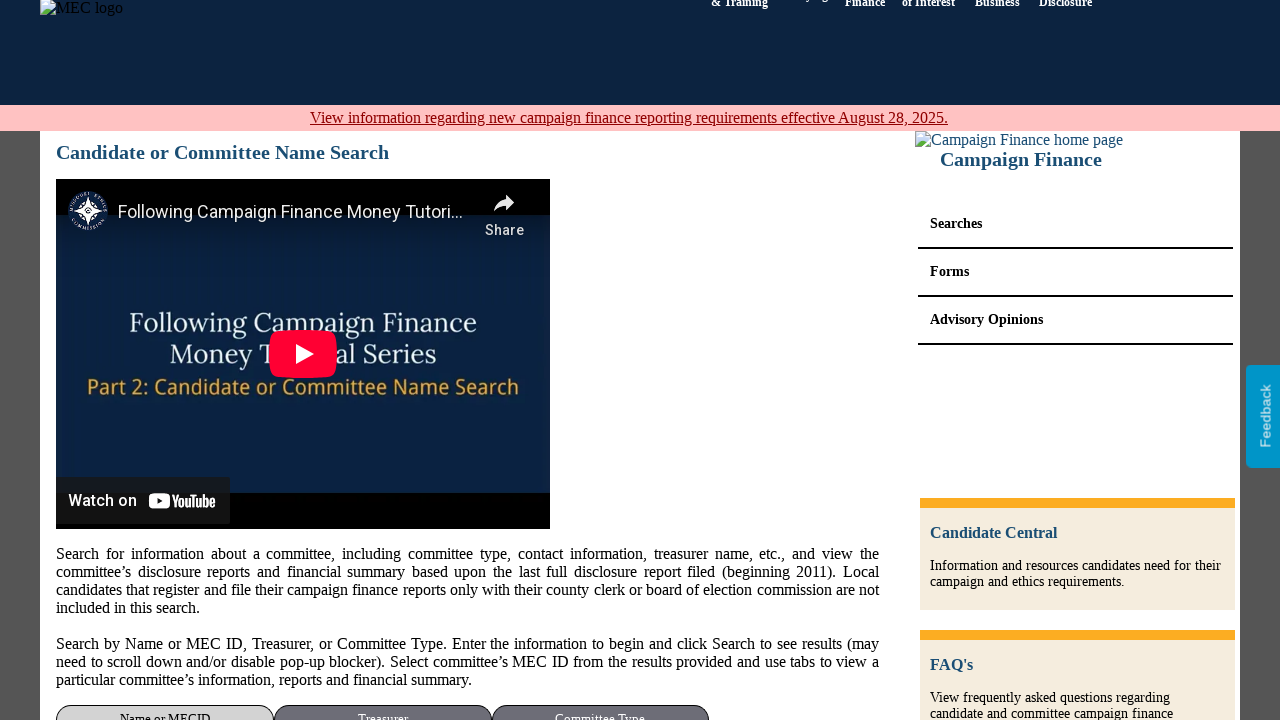

Entered 'Francis Howell Families' into the committee name search field on input[name='ctl00$ctl00$ContentPlaceHolder$ContentPlaceHolder1$txtComm']
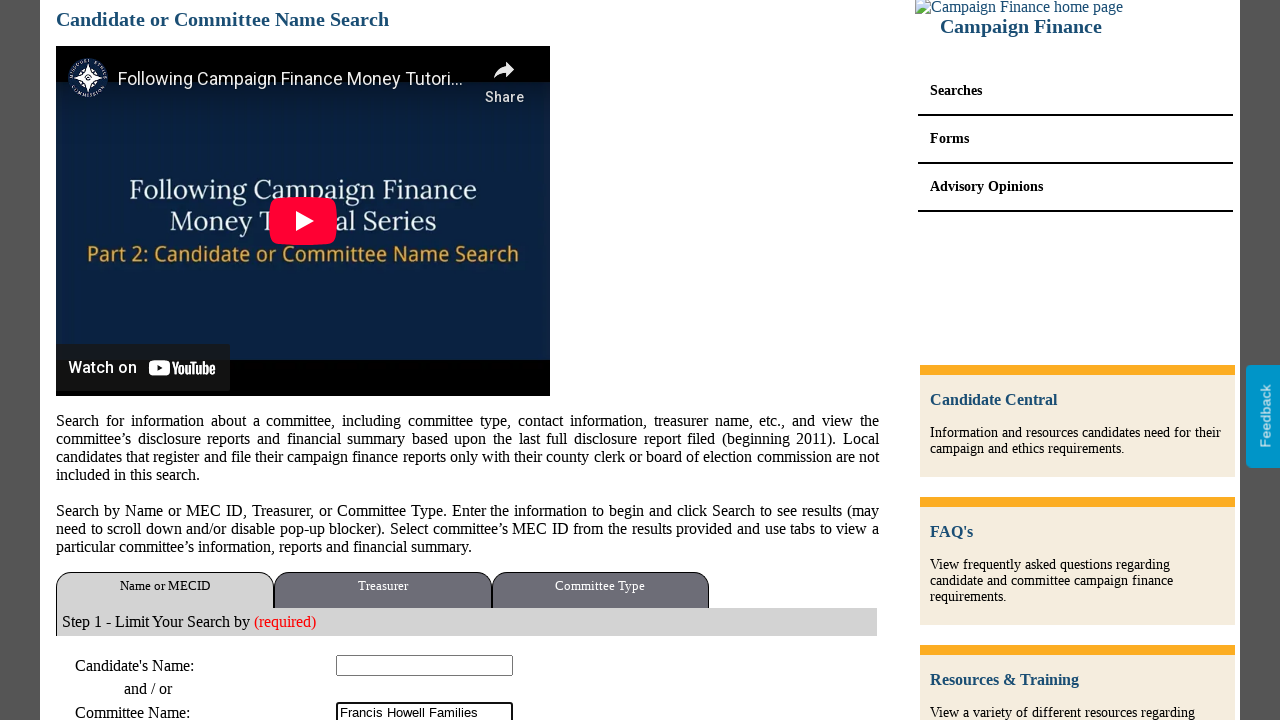

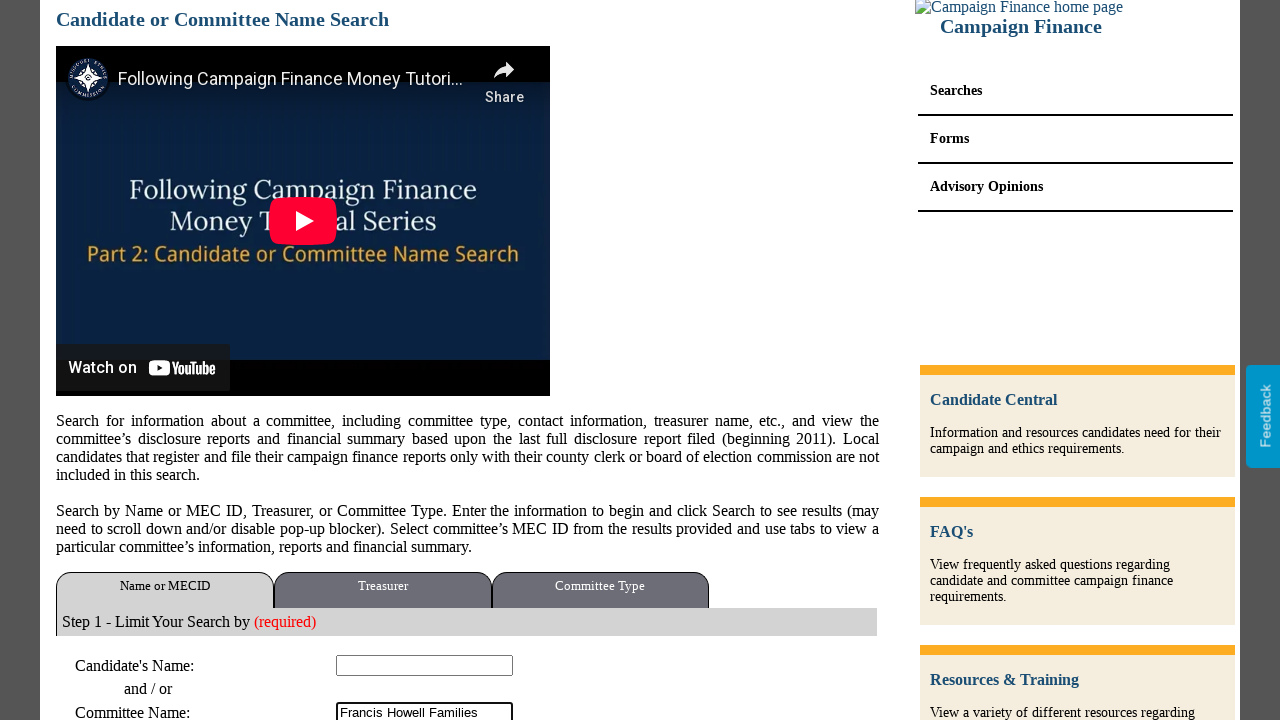